Tests FluentWait functionality by monitoring a countdown timer element until it displays a value ending with "02"

Starting URL: https://automationfc.github.io/fluent-wait/

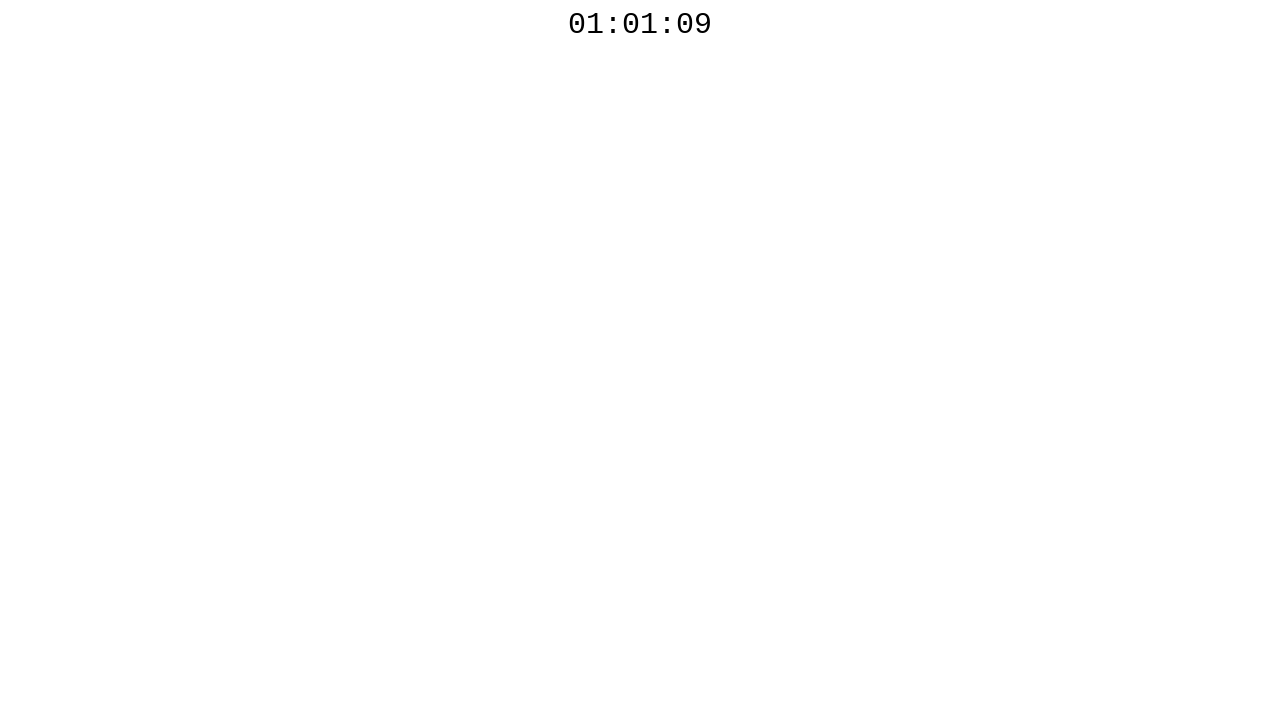

Countdown timer element became visible
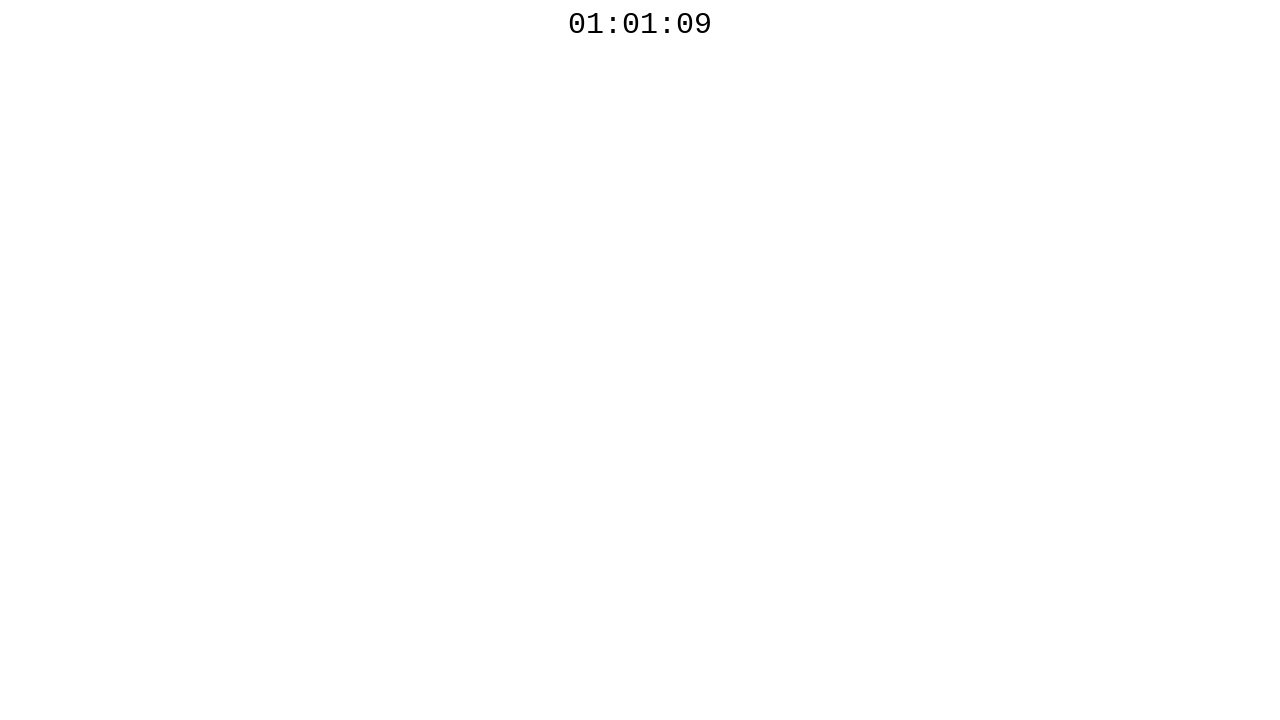

Countdown timer reached value ending with '02'
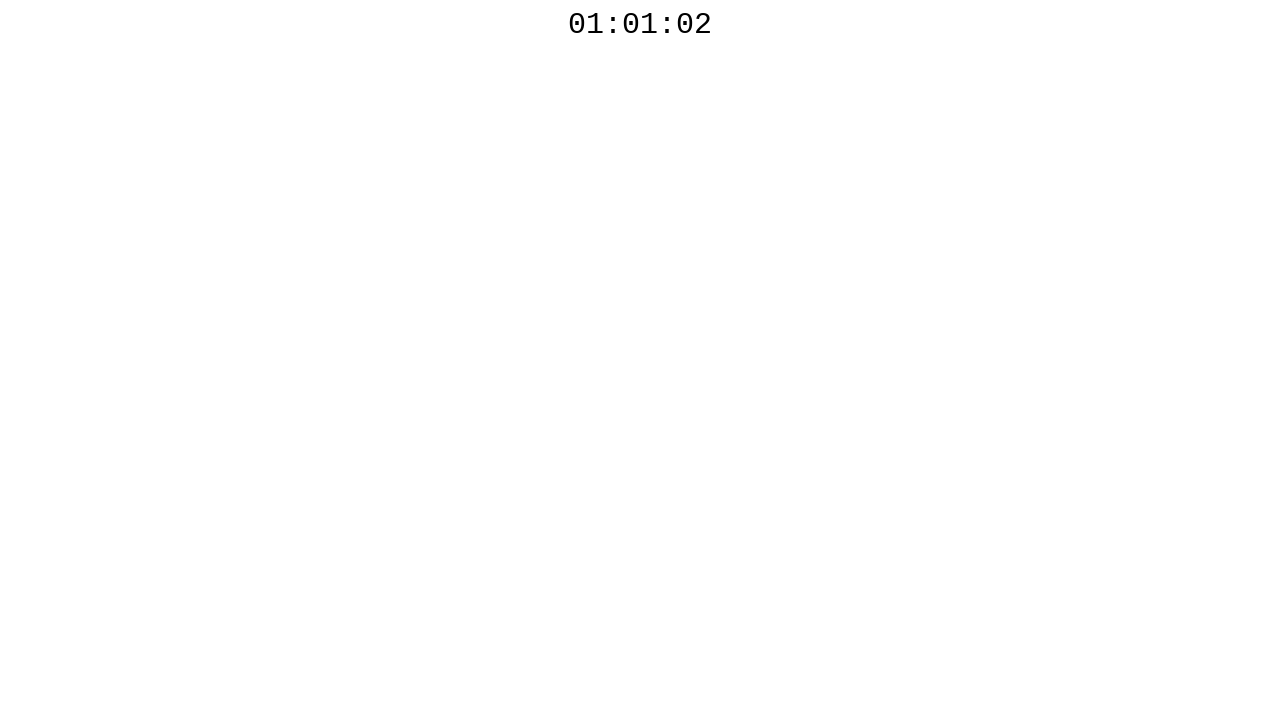

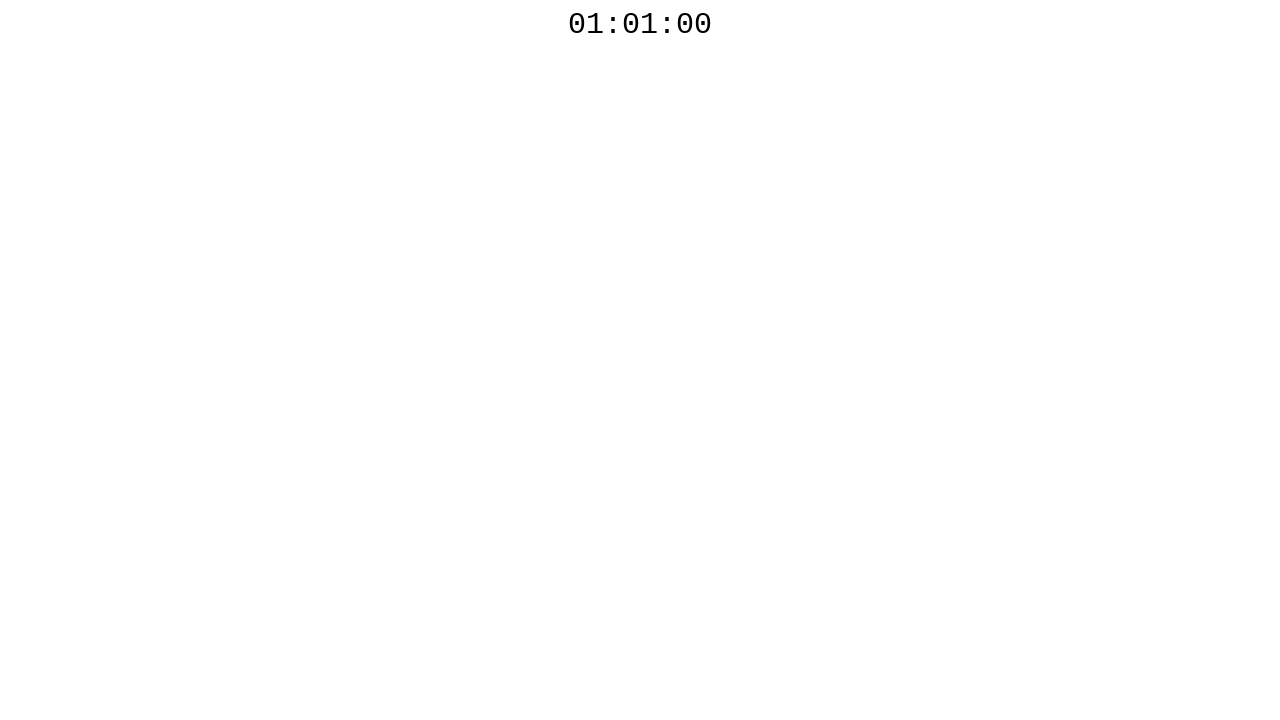